Tests nested iframe functionality by navigating to a page with iframes, switching into an outer iframe, then into an inner iframe, and filling a text input field.

Starting URL: https://demo.automationtesting.in/Frames.html

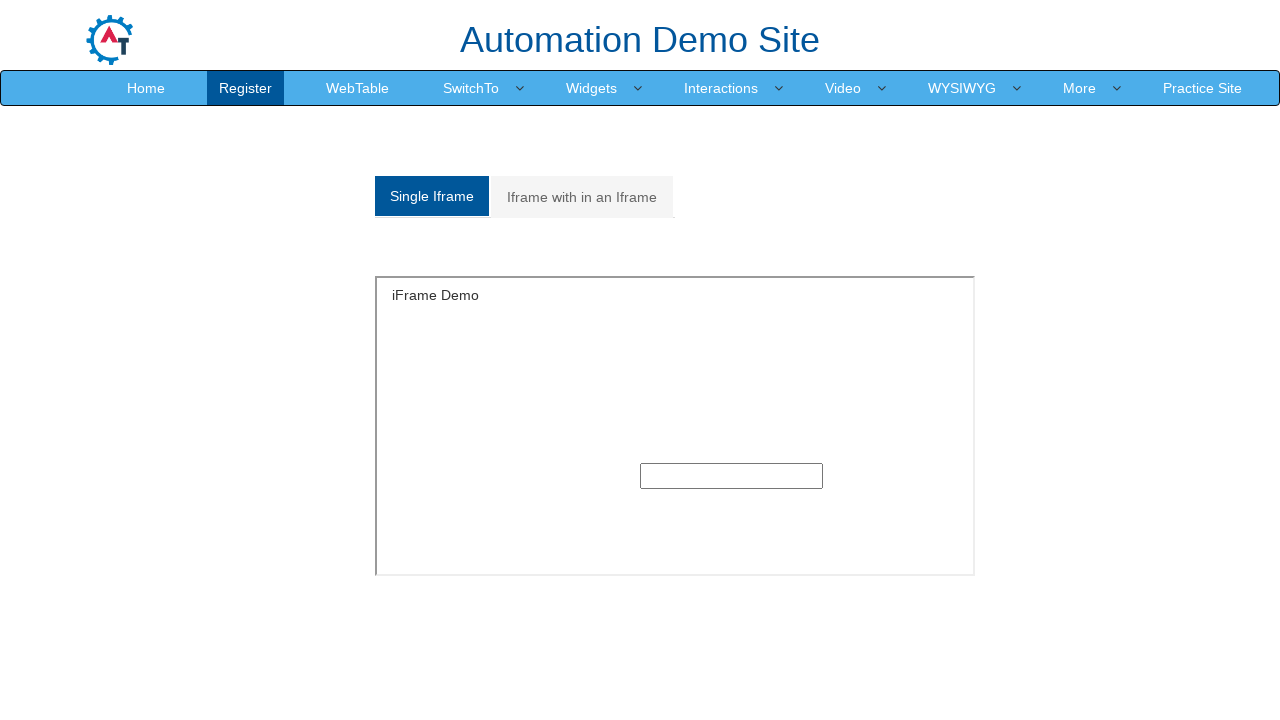

Clicked on 'Iframe with in an Iframe' link at (582, 197) on text=Iframe with in an Iframe
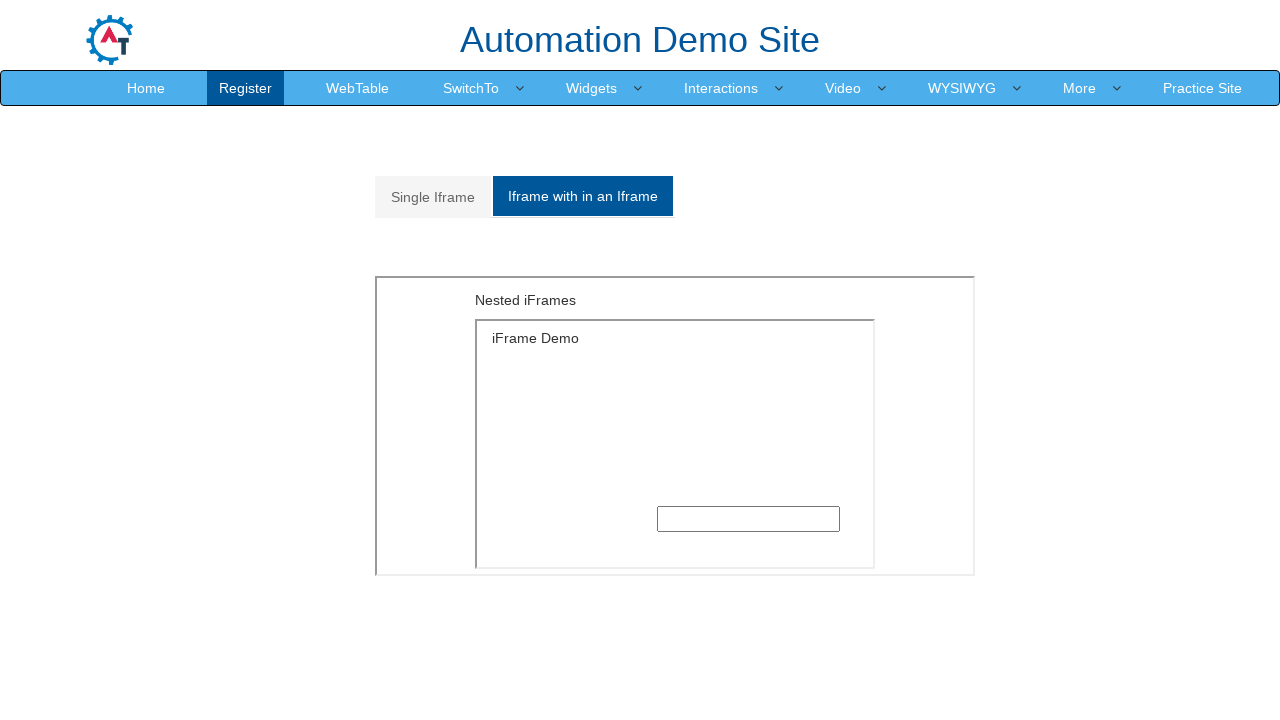

Outer iframe became available
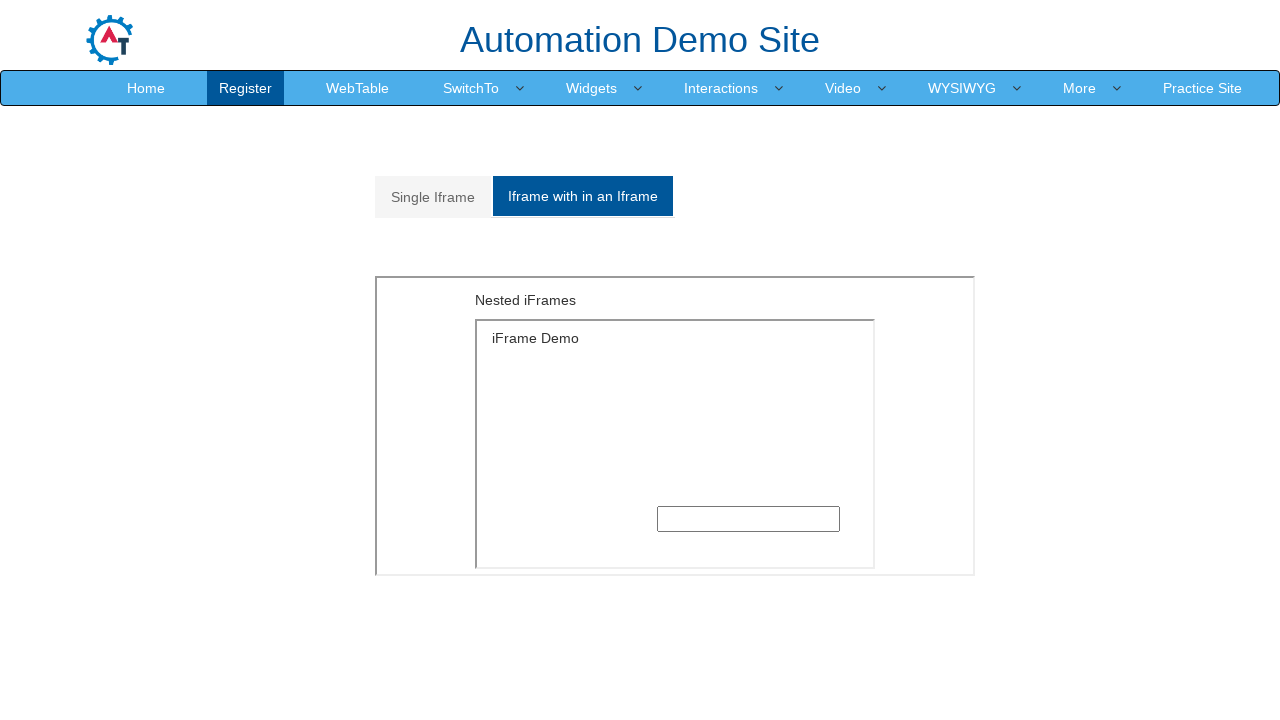

Located and switched to outer iframe
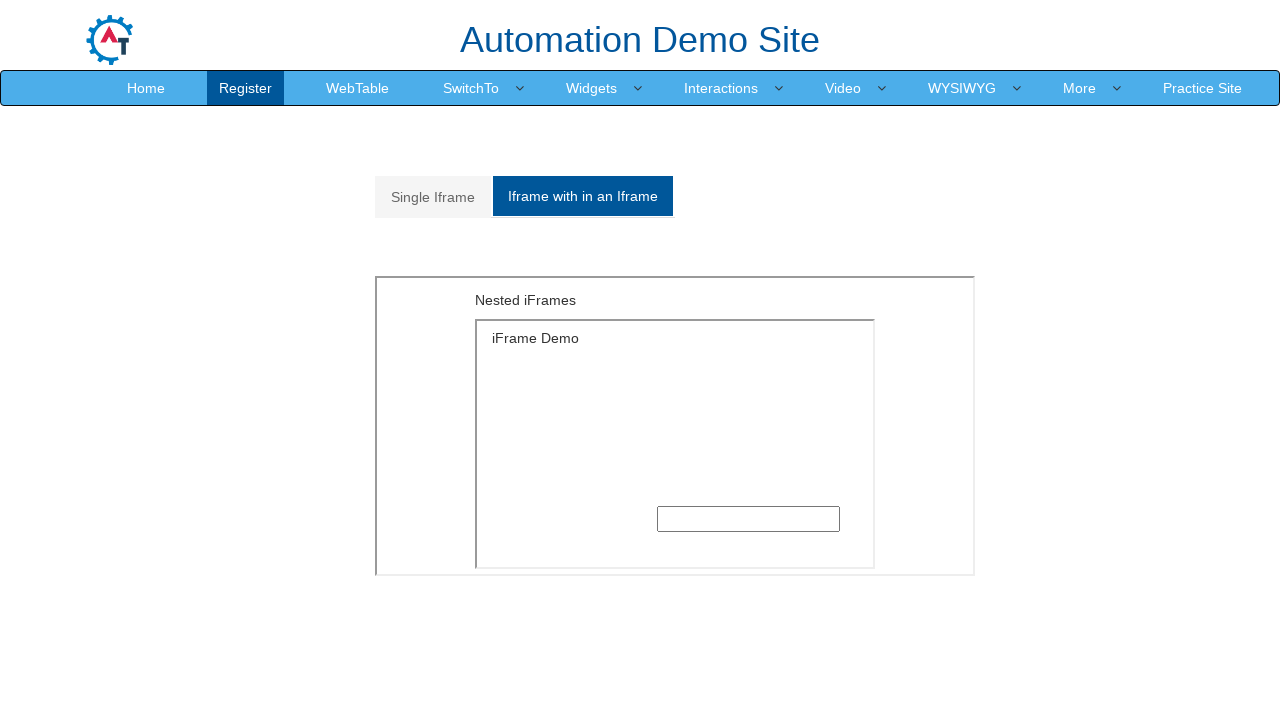

Located inner iframe within outer frame
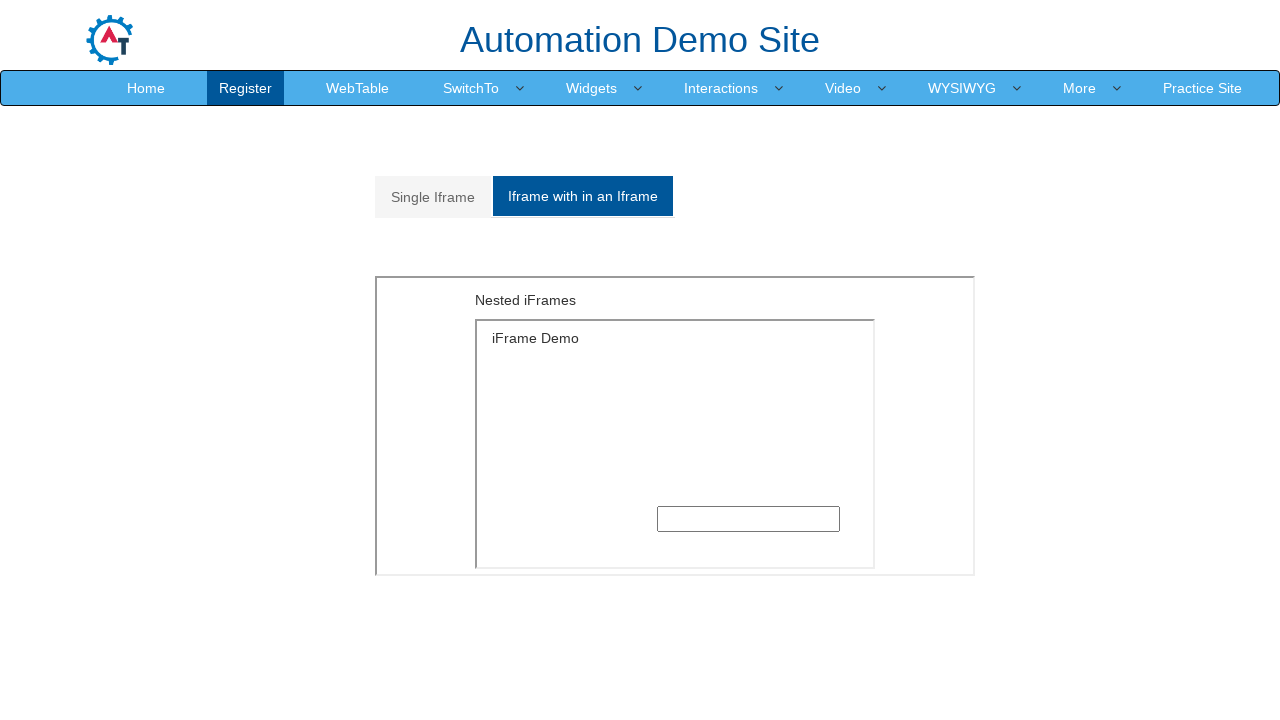

Filled text input in inner iframe with 'hello world' on xpath=//div[@id='Multiple']//iframe >> nth=0 >> internal:control=enter-frame >> 
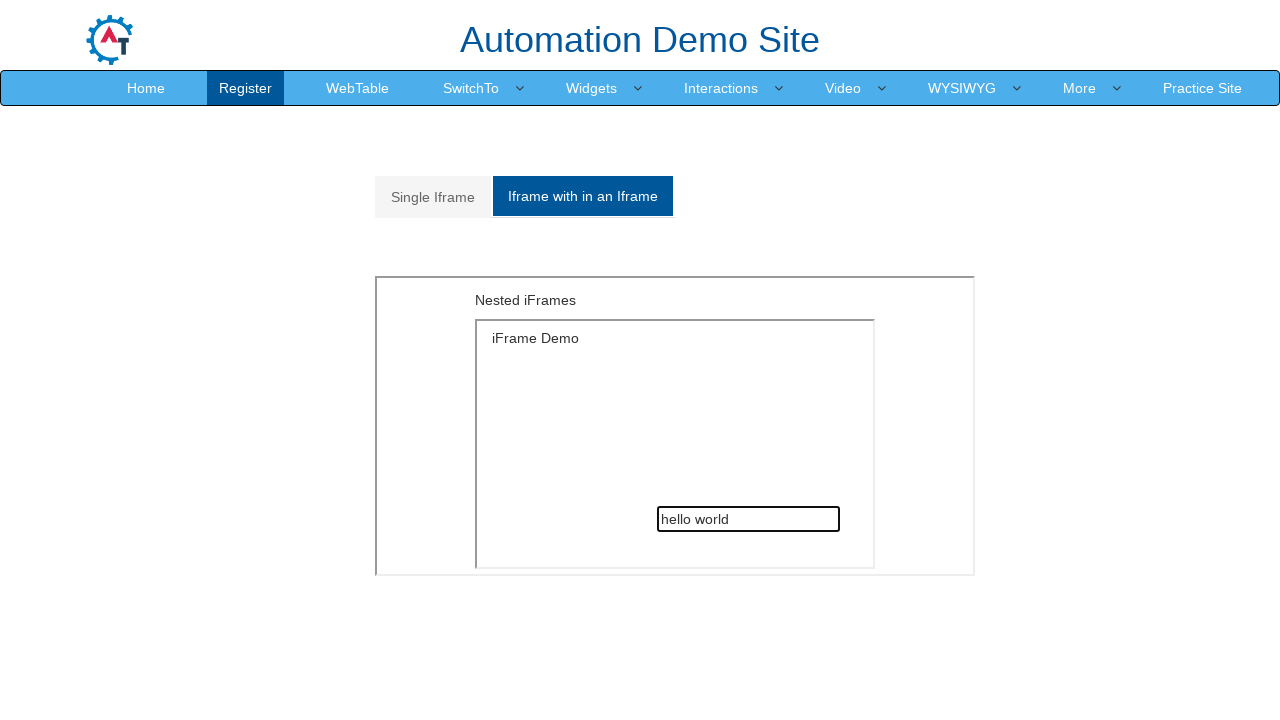

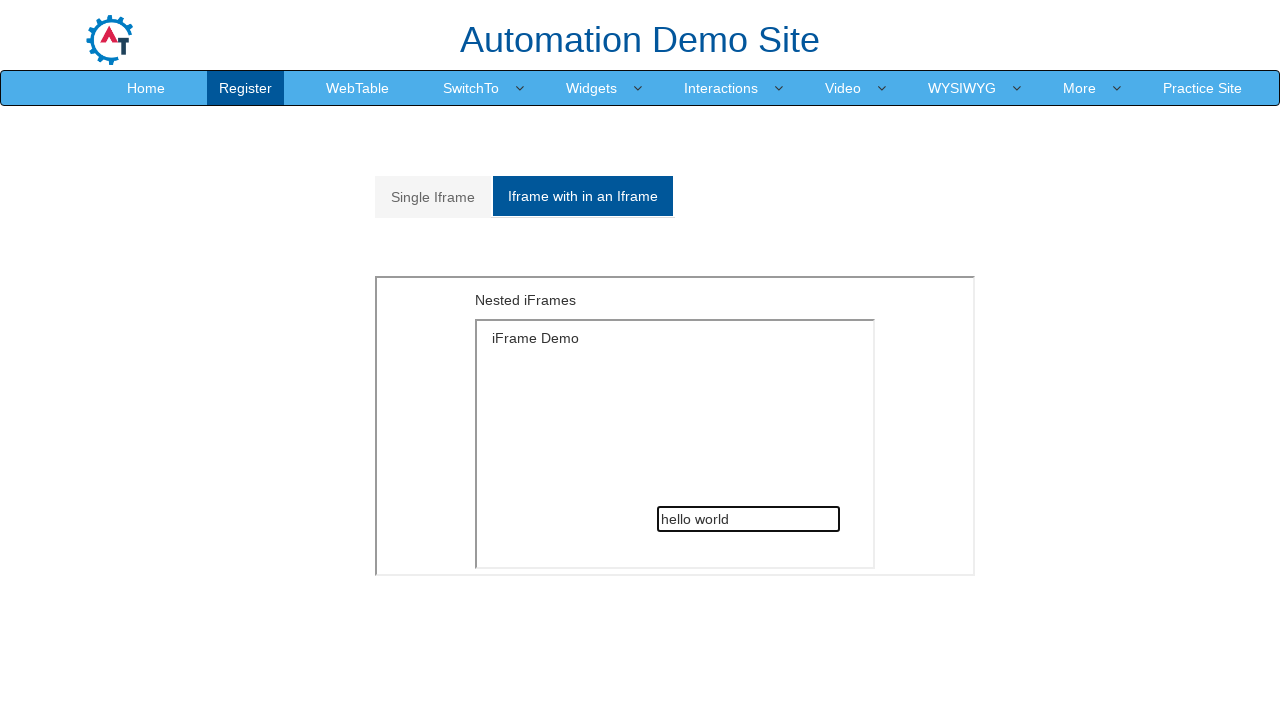